Tests multi-select functionality by holding Ctrl key and selecting multiple options from a dropdown menu within an iframe

Starting URL: https://www.w3schools.com/tags/tryit.asp?filename=tryhtml_select_multiple

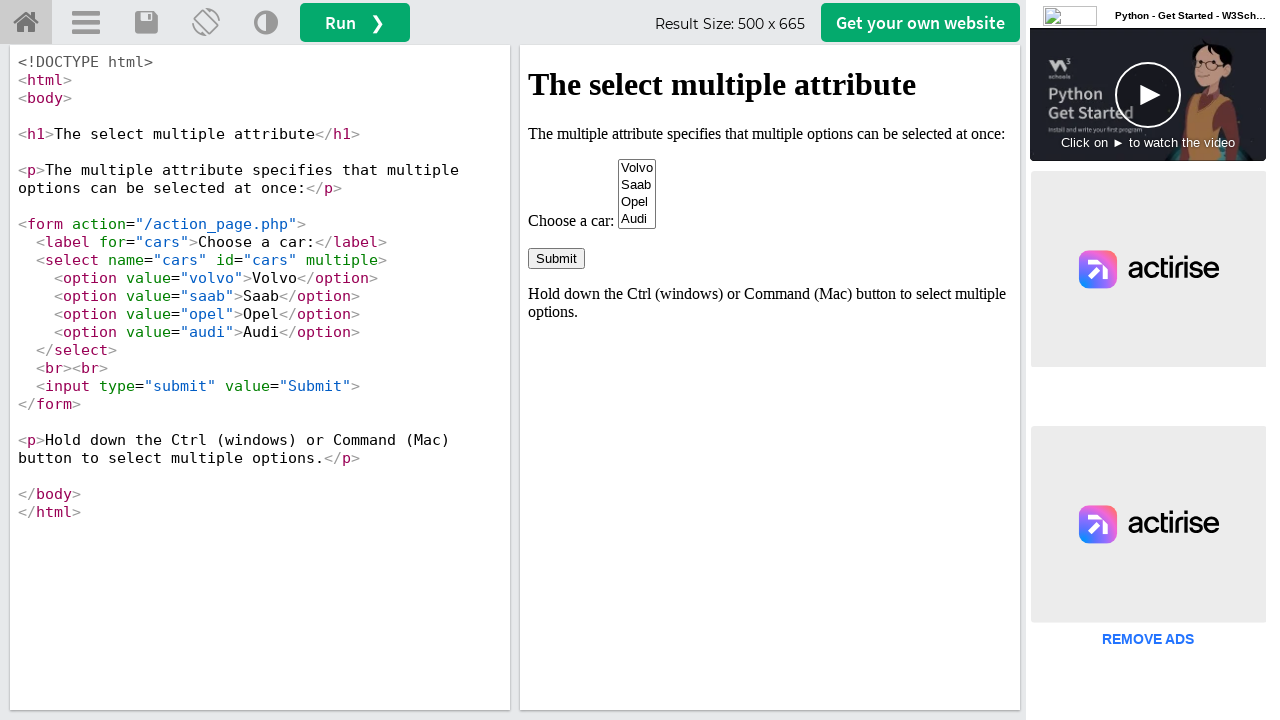

Located iframe containing the select element
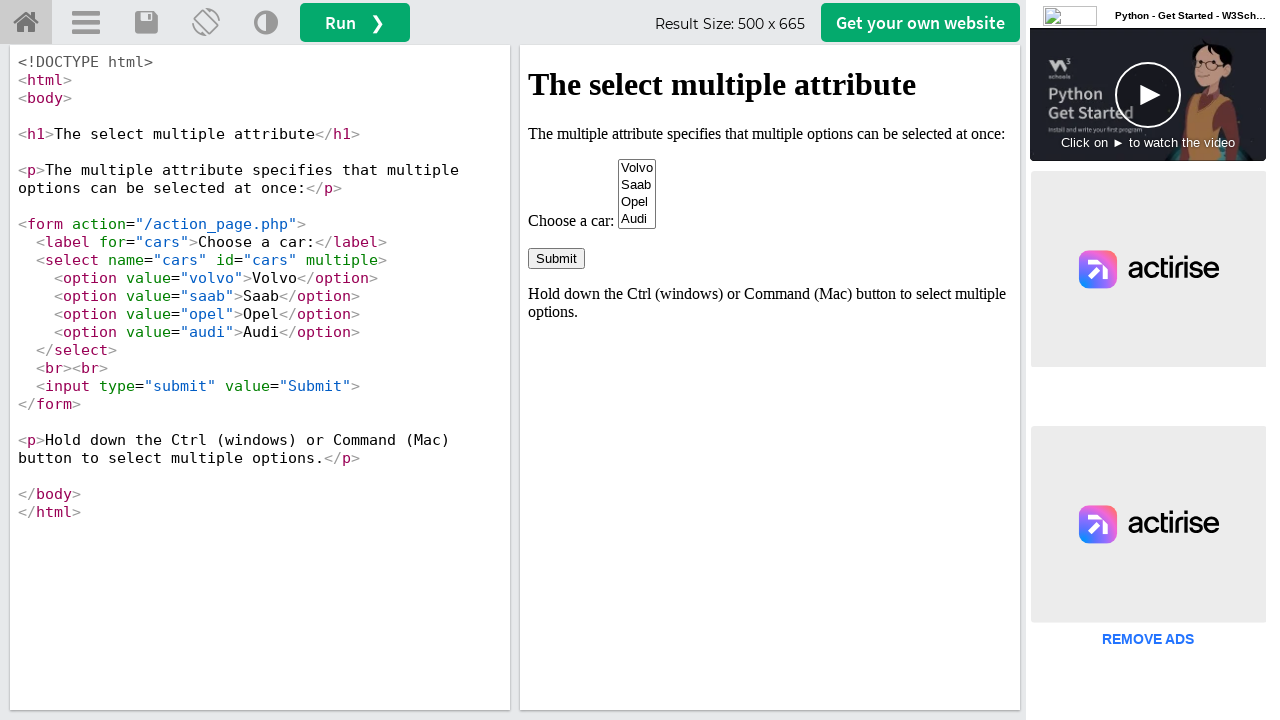

Selected 'Volvo' option while holding Ctrl key at (637, 168) on iframe[id='iframeResult'] >> internal:control=enter-frame >> xpath=//option[text
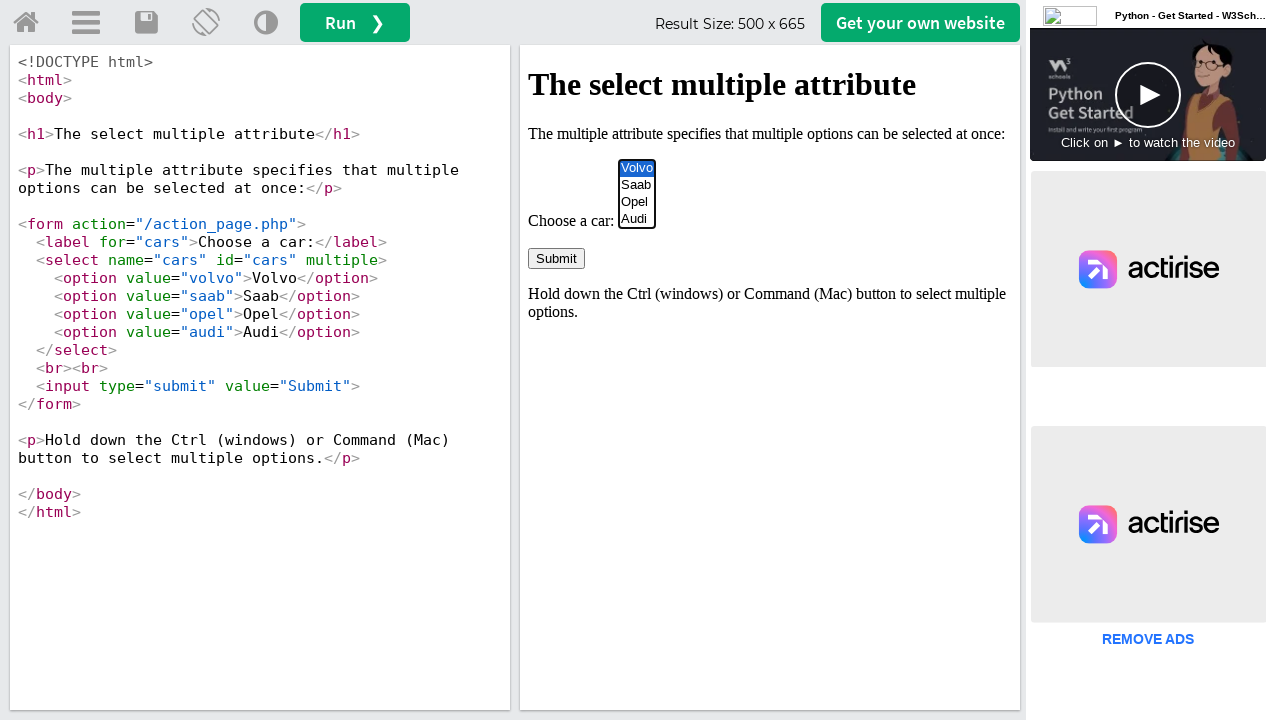

Selected 'Opel' option while holding Ctrl key at (637, 202) on iframe[id='iframeResult'] >> internal:control=enter-frame >> xpath=//option[text
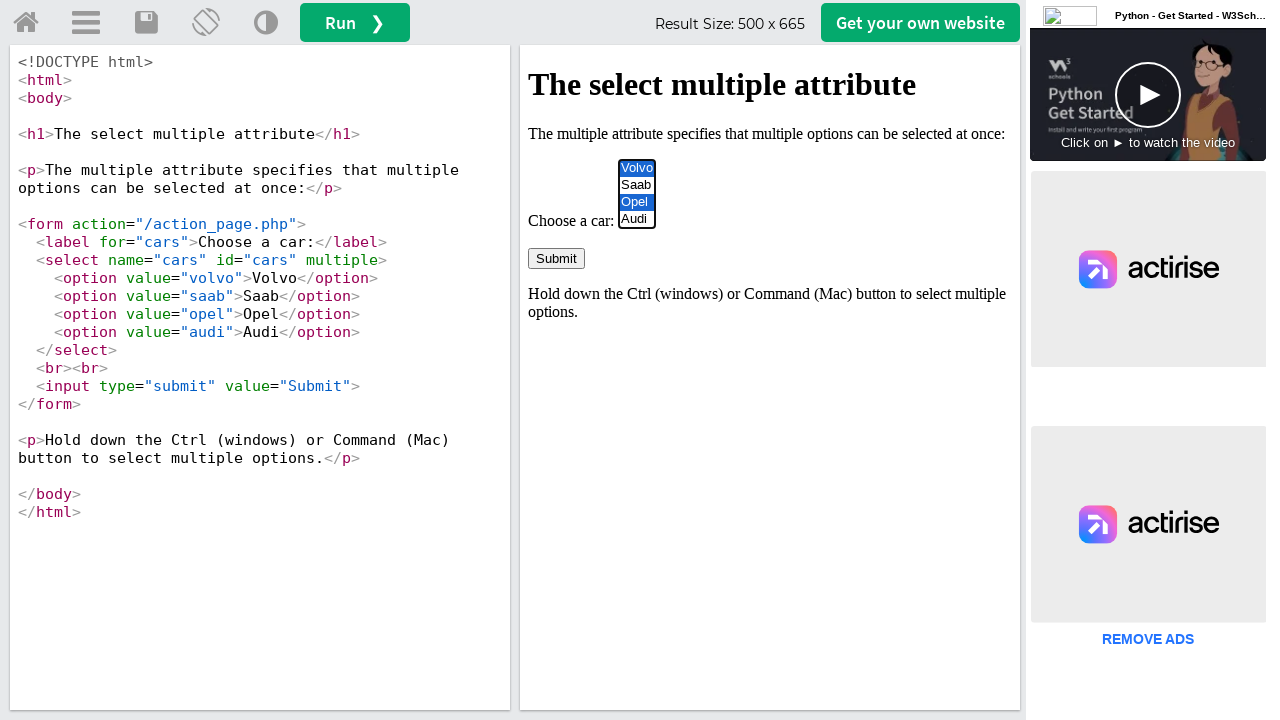

Selected 'Audi' option while holding Ctrl key at (637, 219) on iframe[id='iframeResult'] >> internal:control=enter-frame >> xpath=//option[text
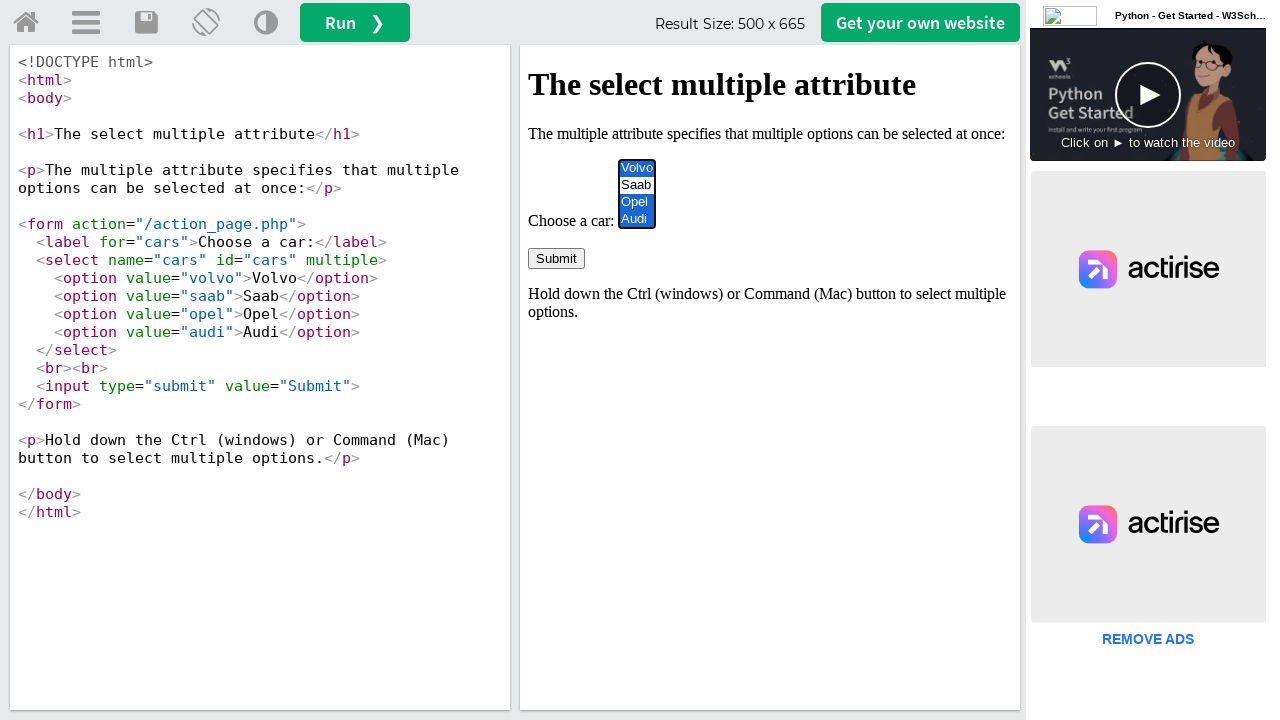

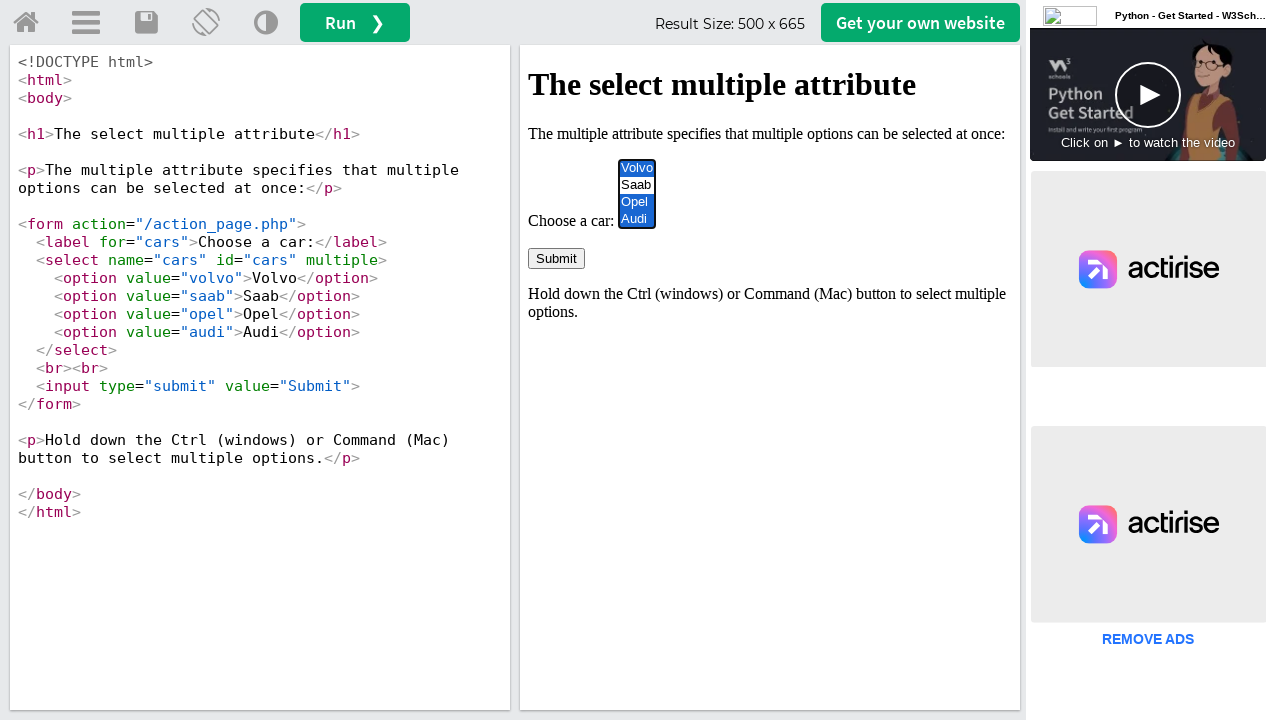